Tests drag and drop functionality on a demo page by dragging a draggable element onto a droppable target area.

Starting URL: https://demoqa.com/droppable

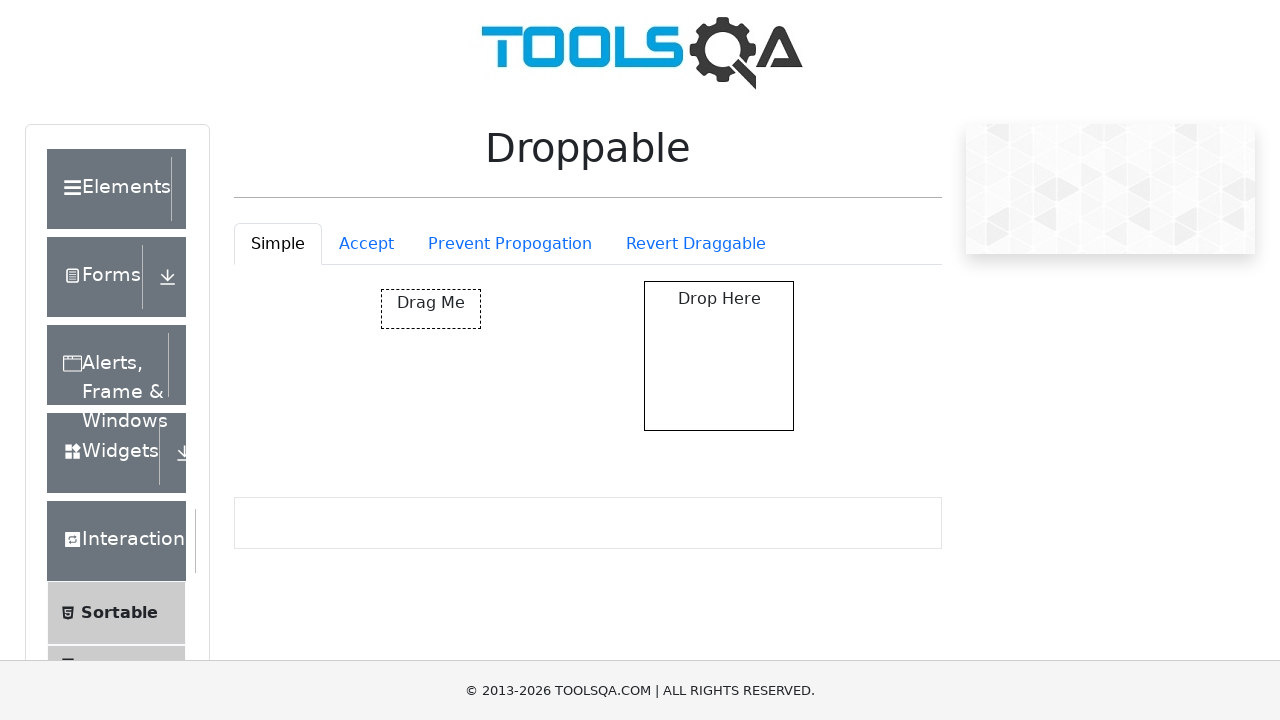

Navigated to drag and drop demo page
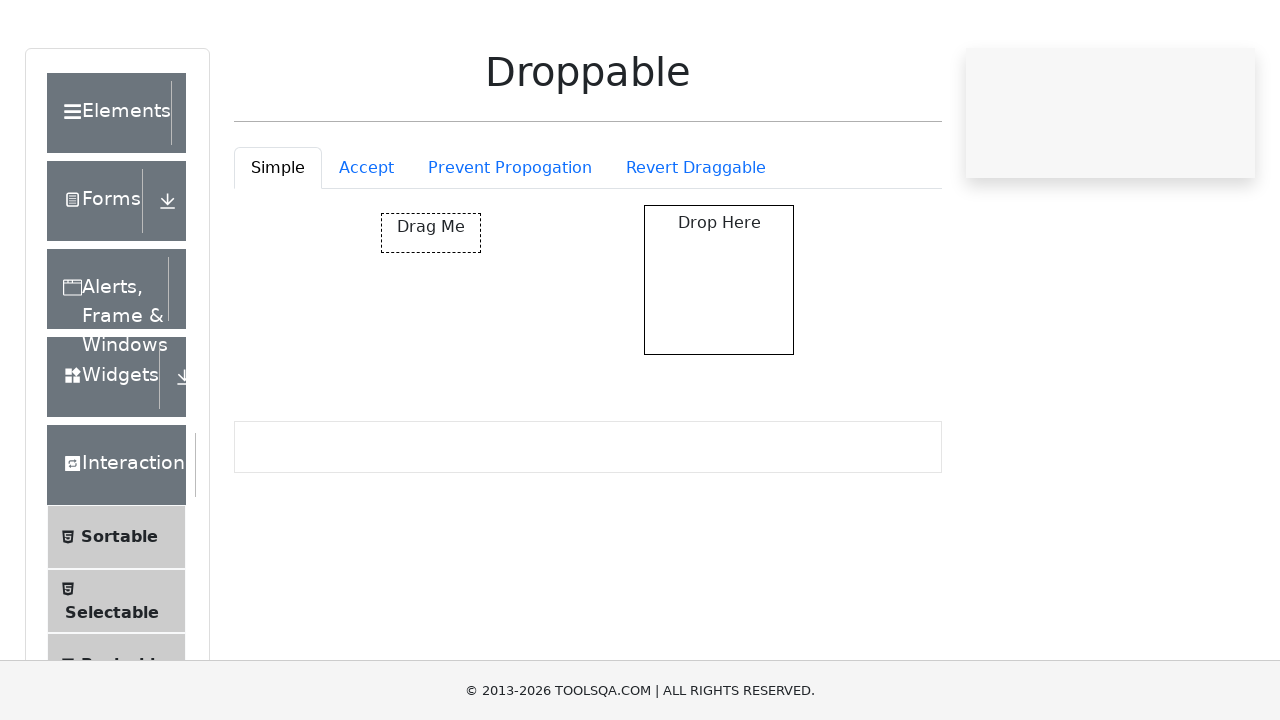

Draggable element is visible
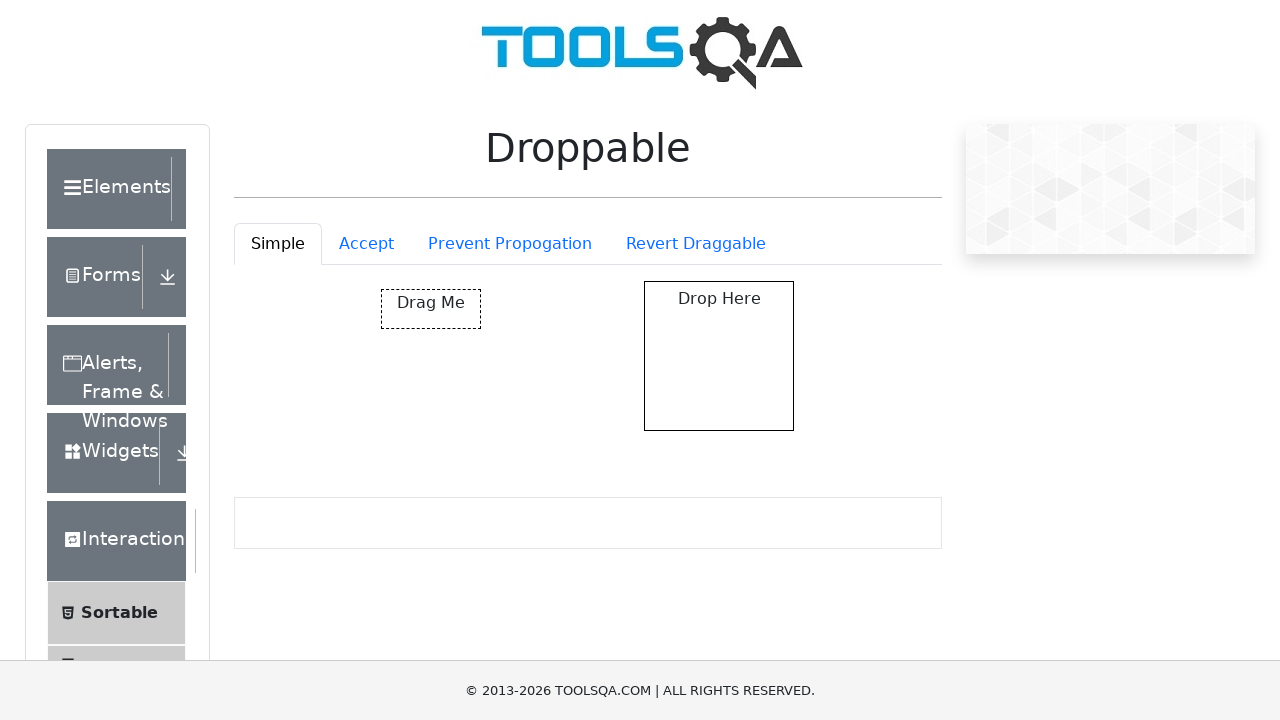

Droppable target element is visible
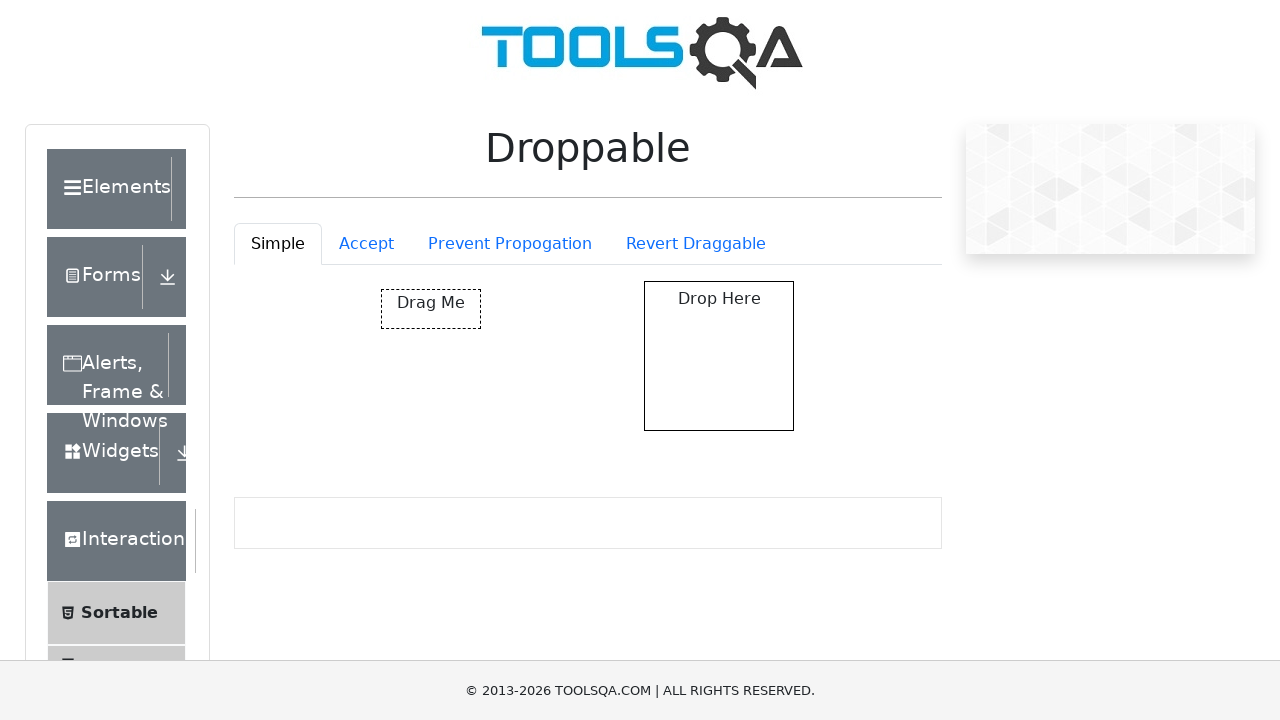

Located draggable element
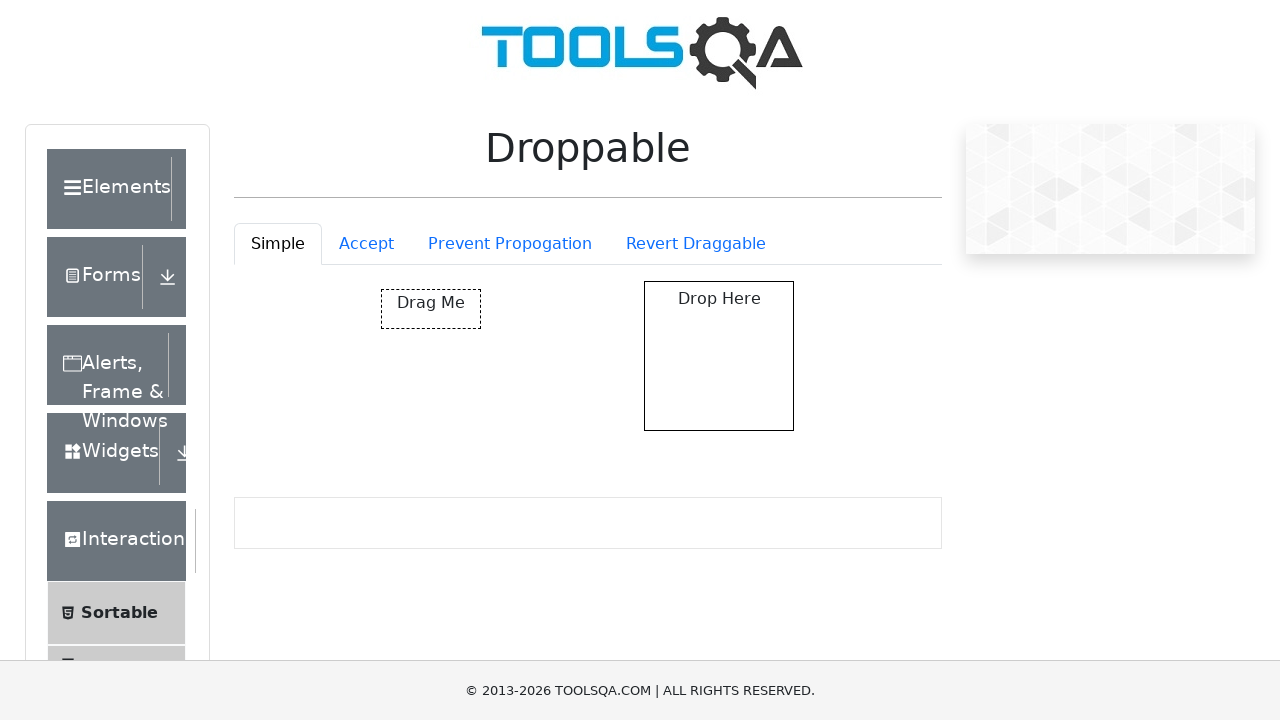

Located droppable target element
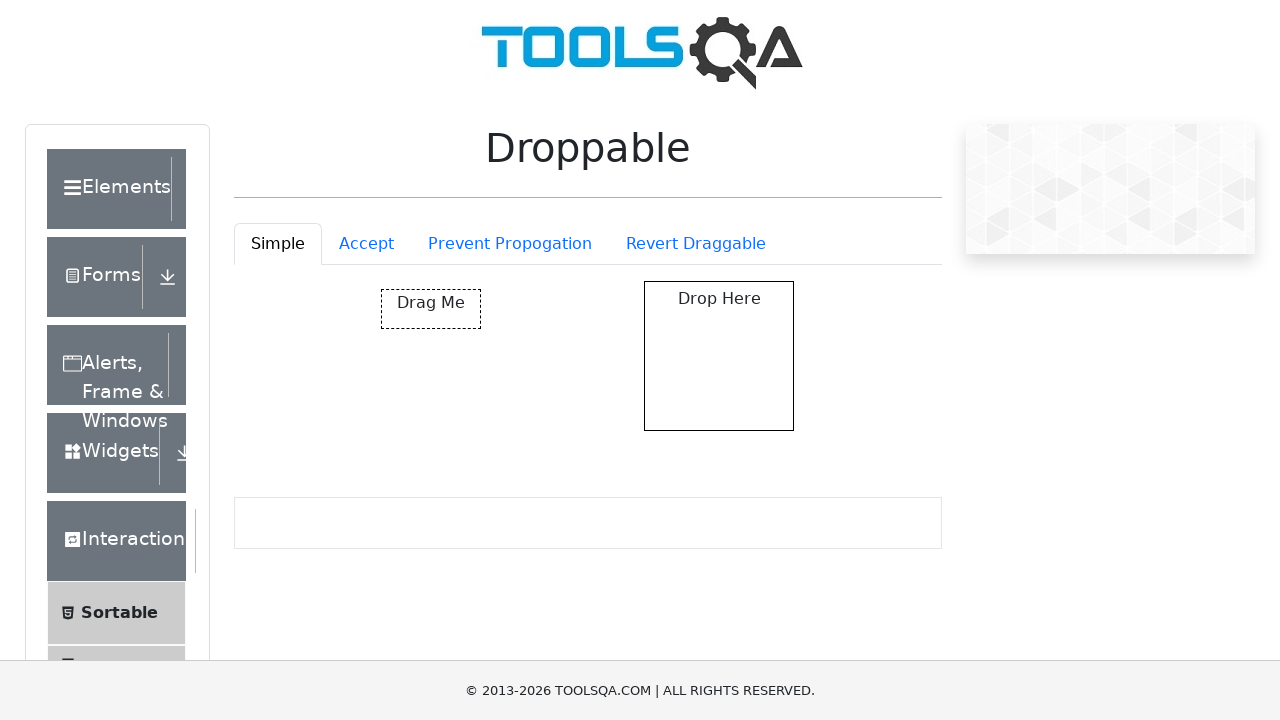

Dragged element onto droppable target at (719, 356)
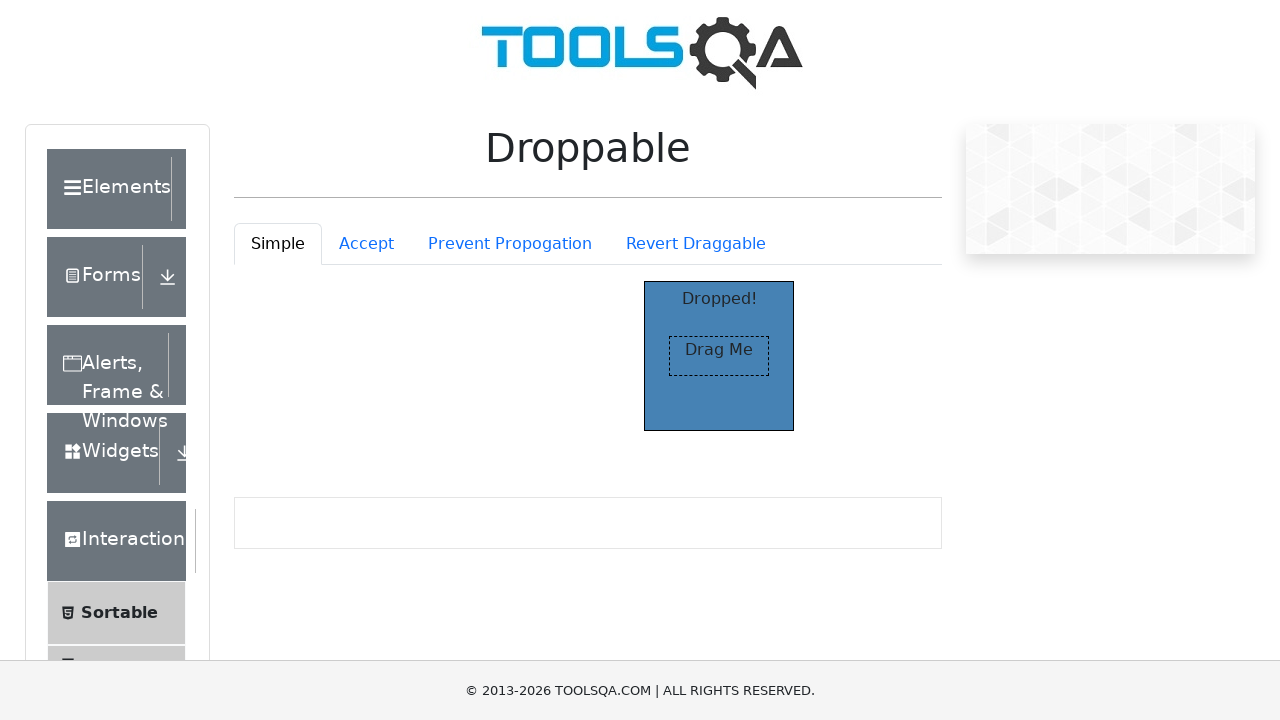

Waited for drag and drop result to display
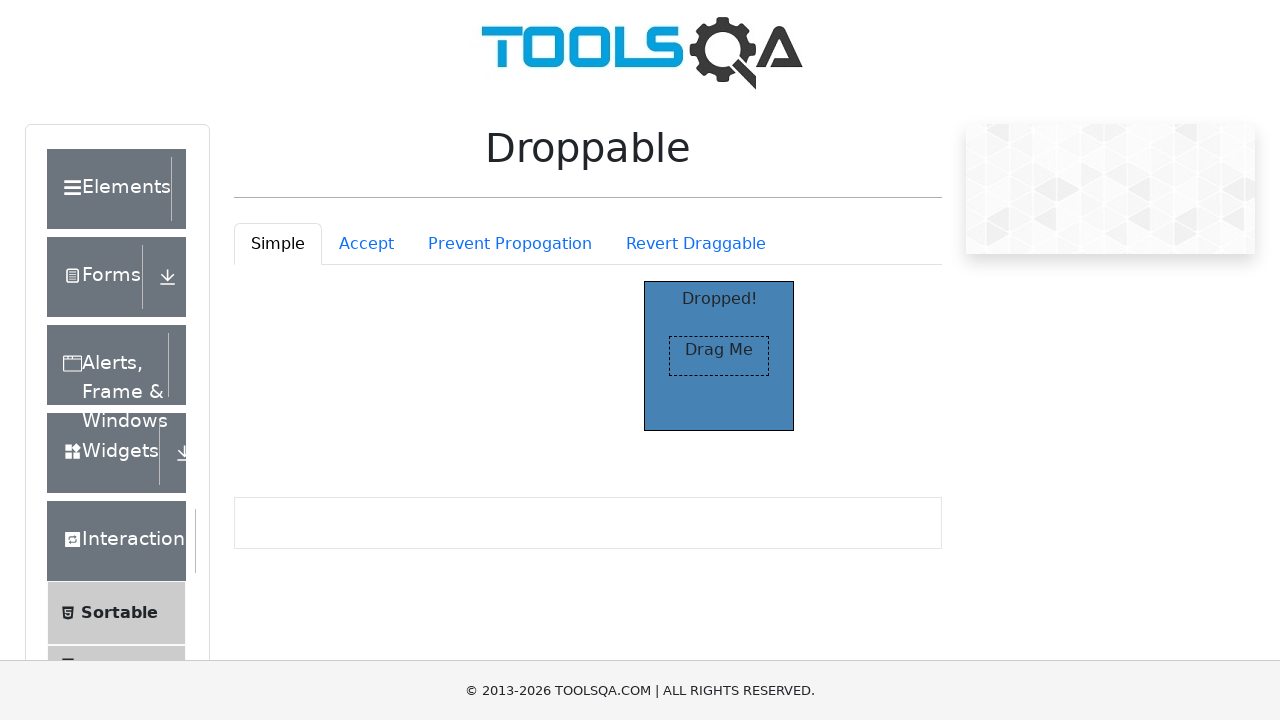

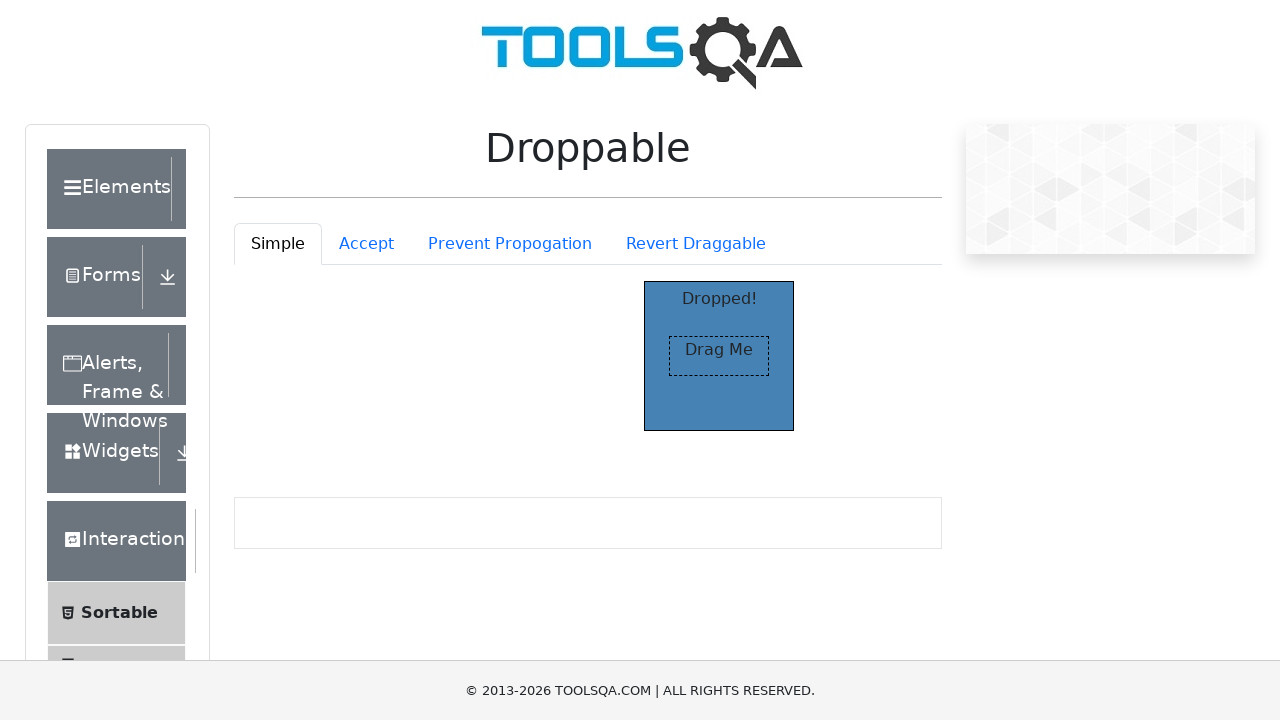